Tests the contact form functionality by filling out all fields and submitting, then verifying and dismissing the alert that appears

Starting URL: https://shopdemo.e-junkie.com/

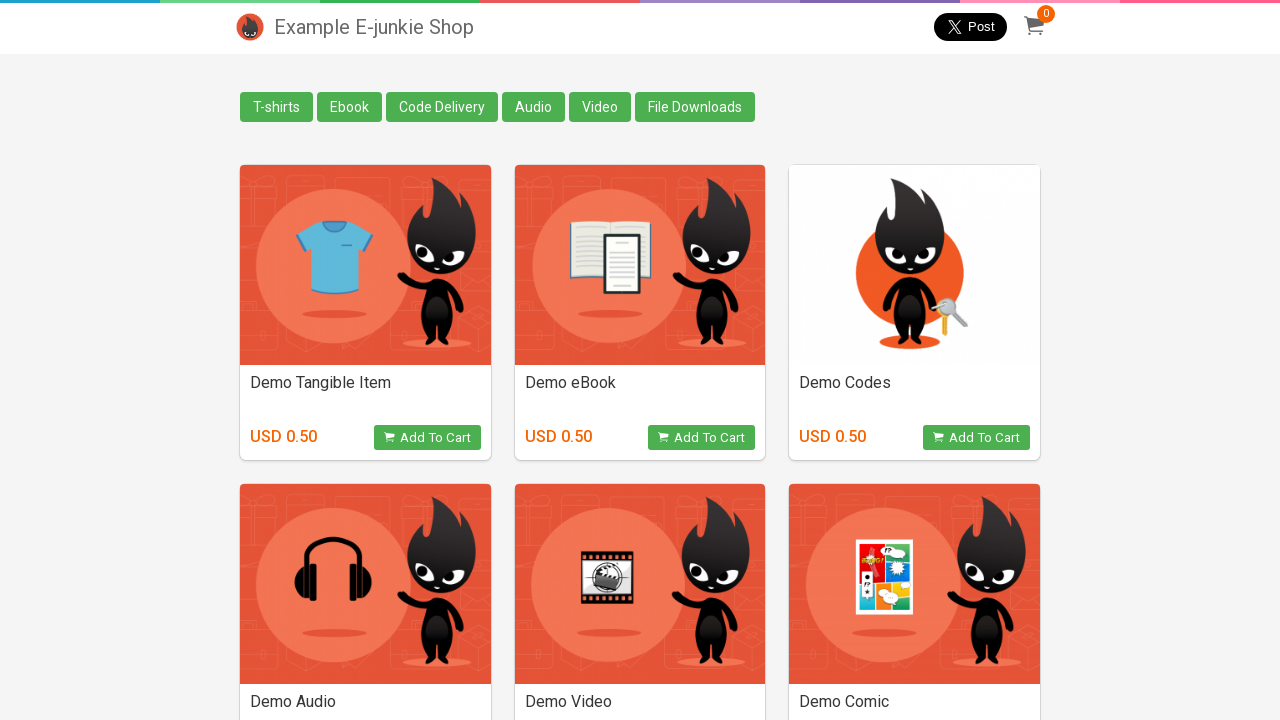

Clicked on Contact Us link at (250, 690) on a.contact
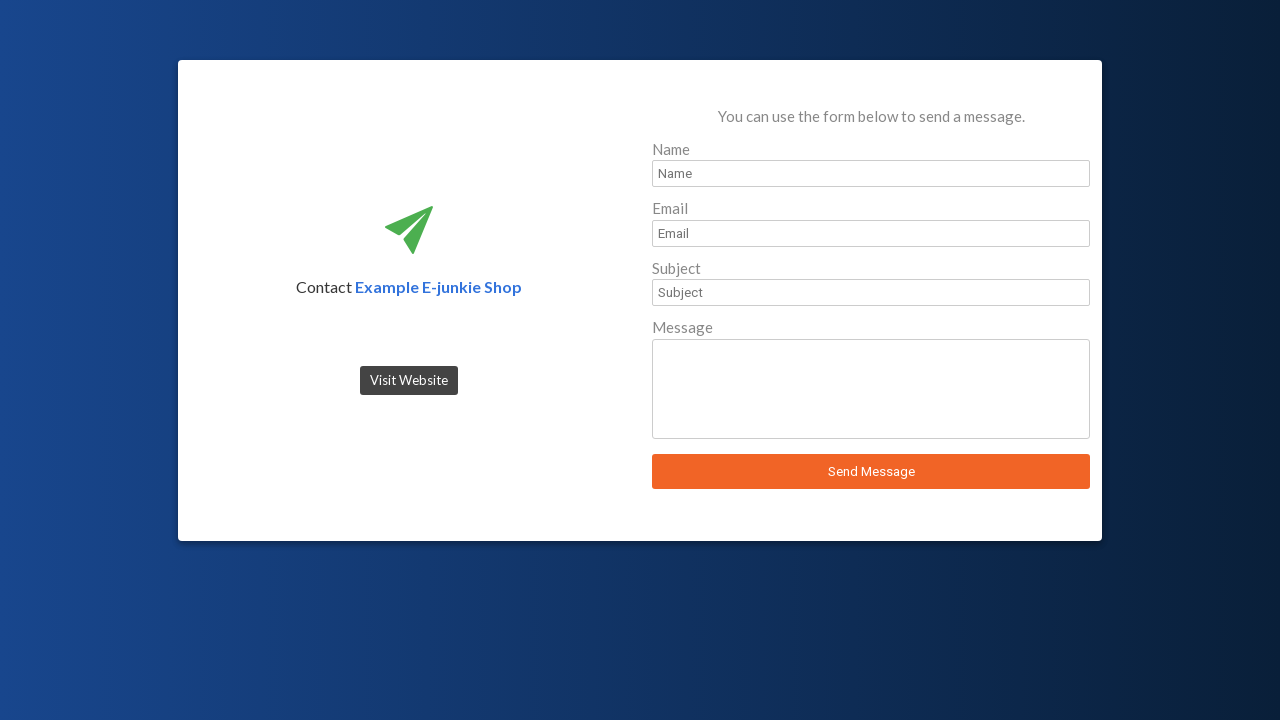

Filled in name field with 'TestUser123' on #sender_name
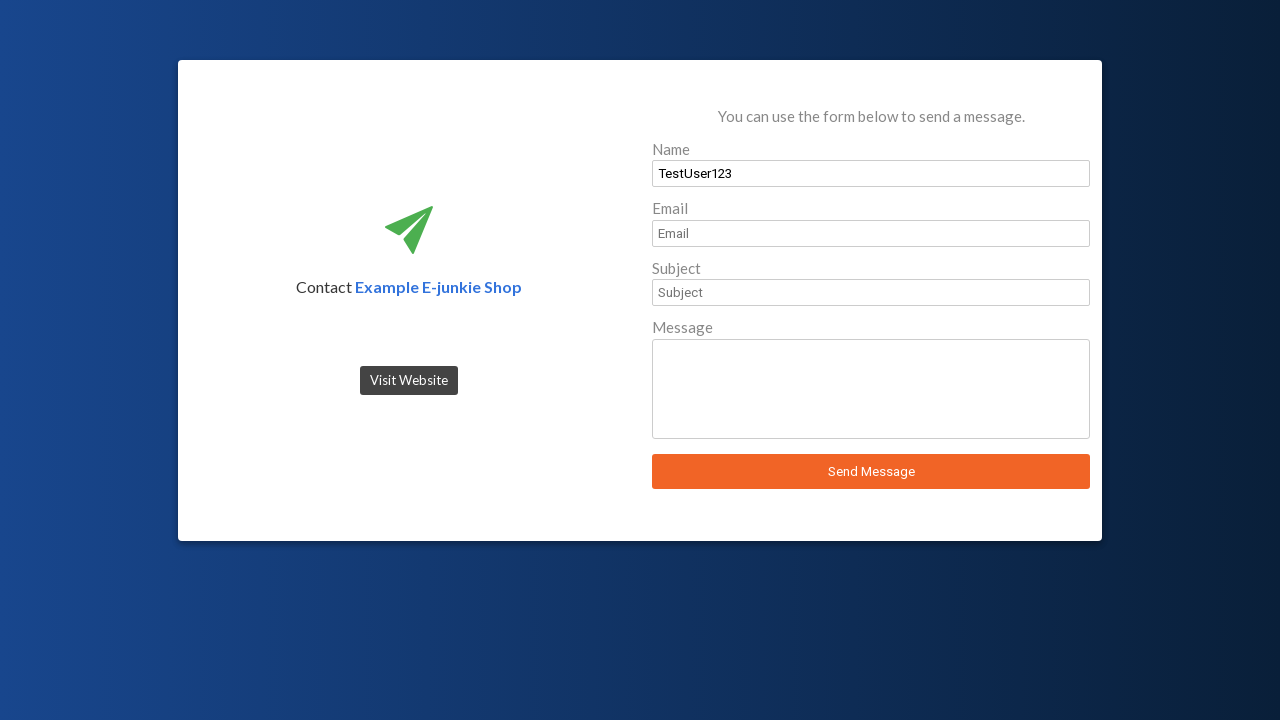

Filled in email field with 'testuser123@example.com' on #sender_email
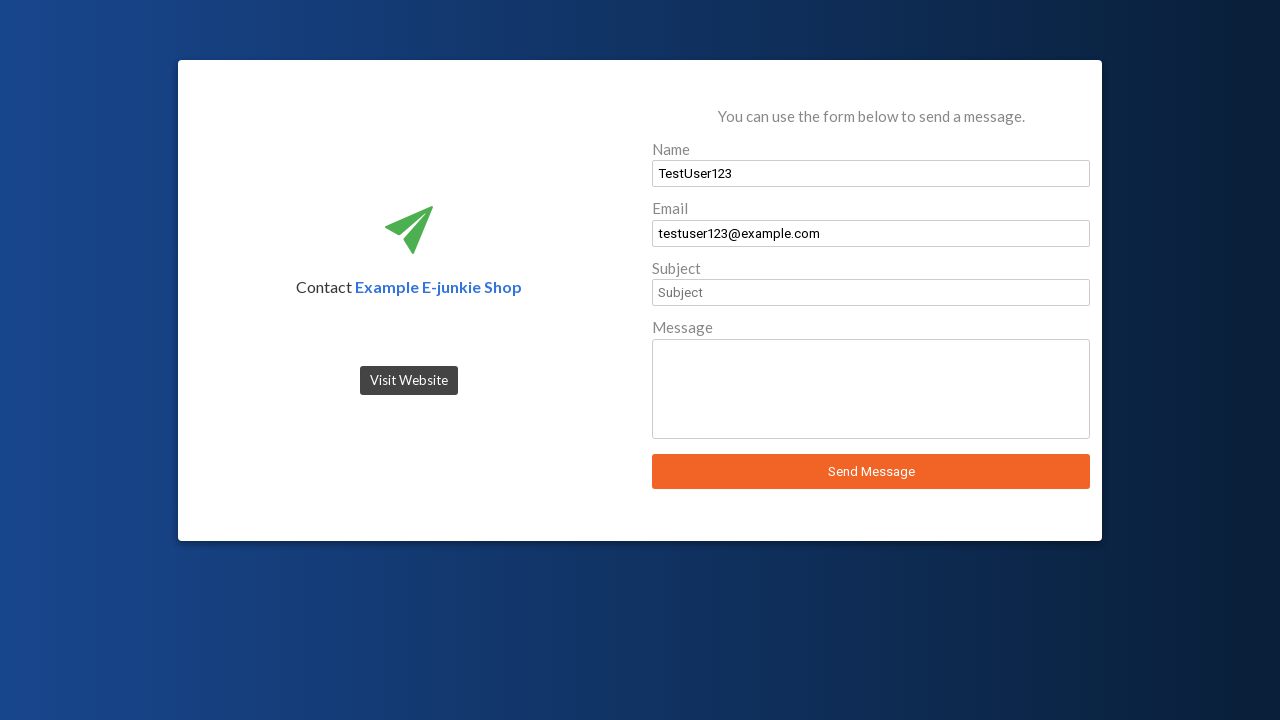

Filled in subject field with 'Test Contact Form Submission' on #sender_subject
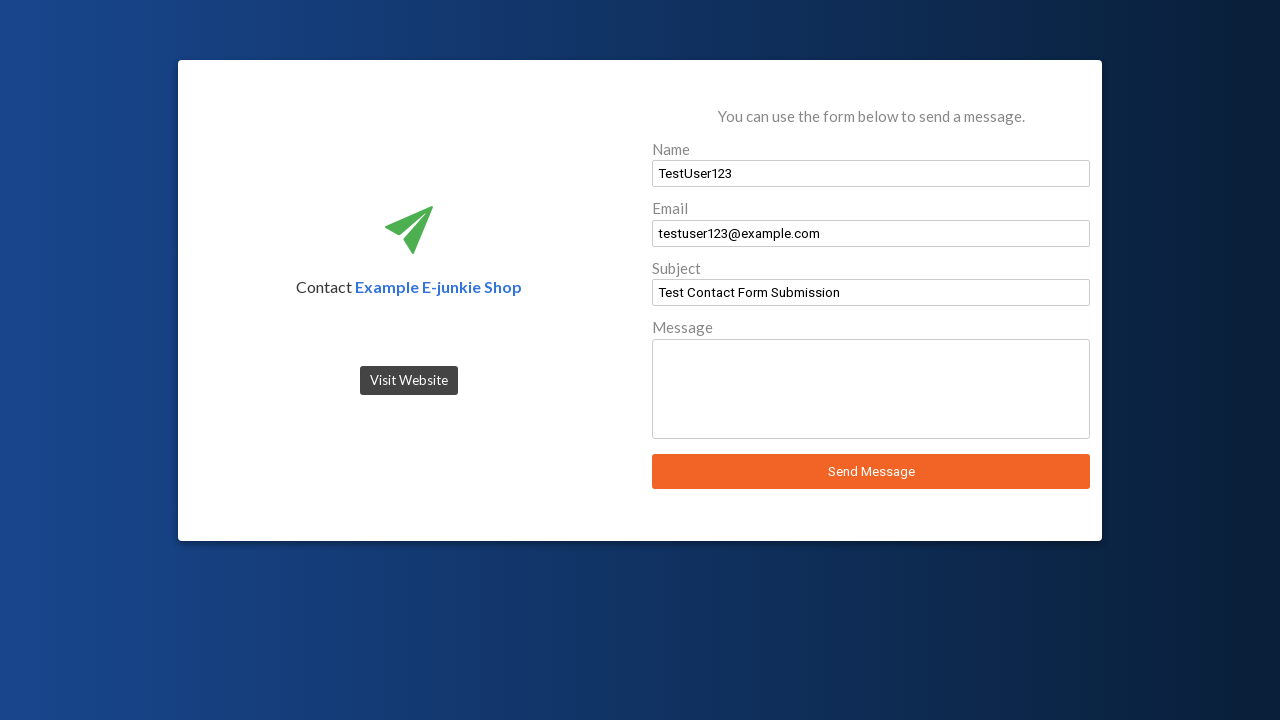

Filled in message field with test message on #sender_message
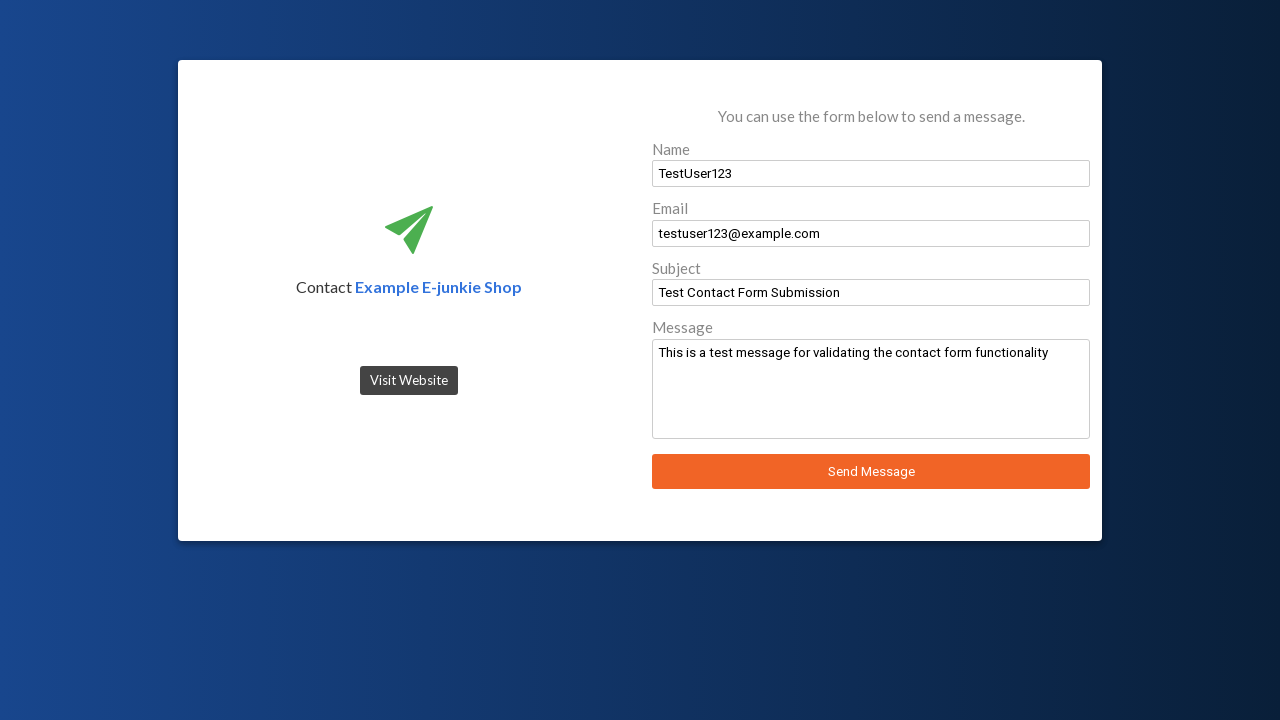

Clicked the send message button to submit contact form at (871, 472) on #send_message_button
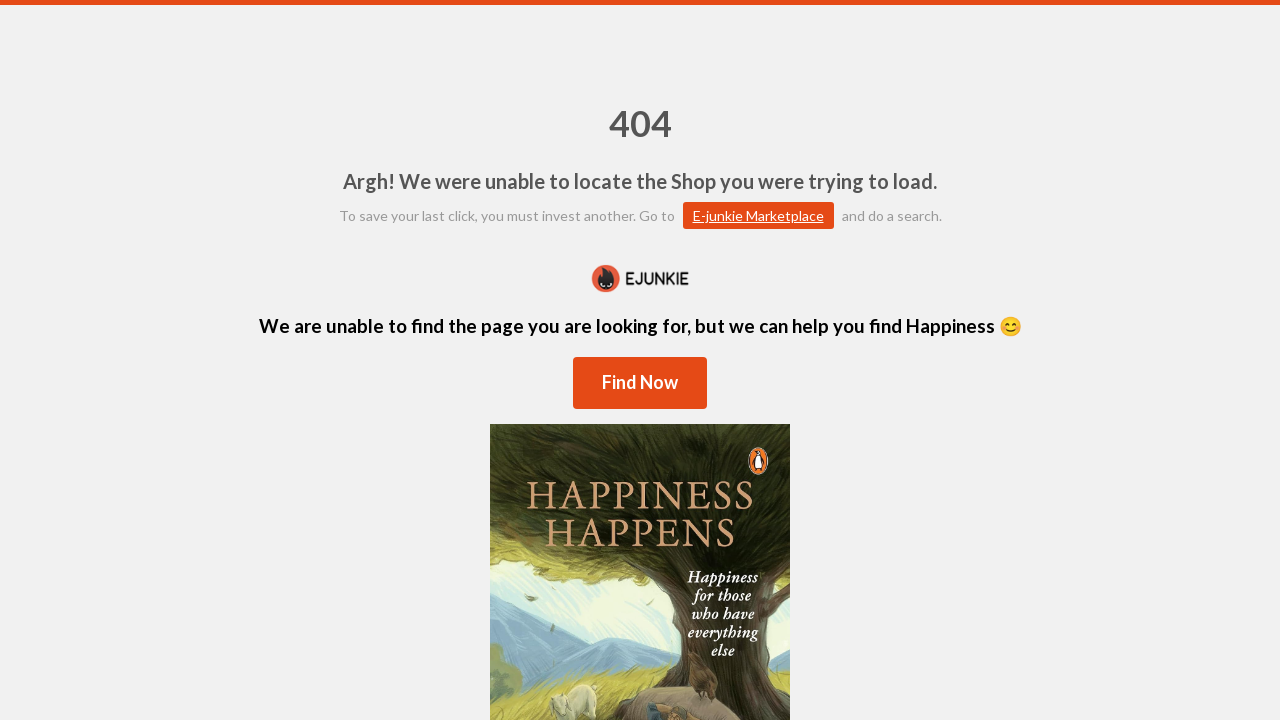

Set up alert dialog handler to accept alerts
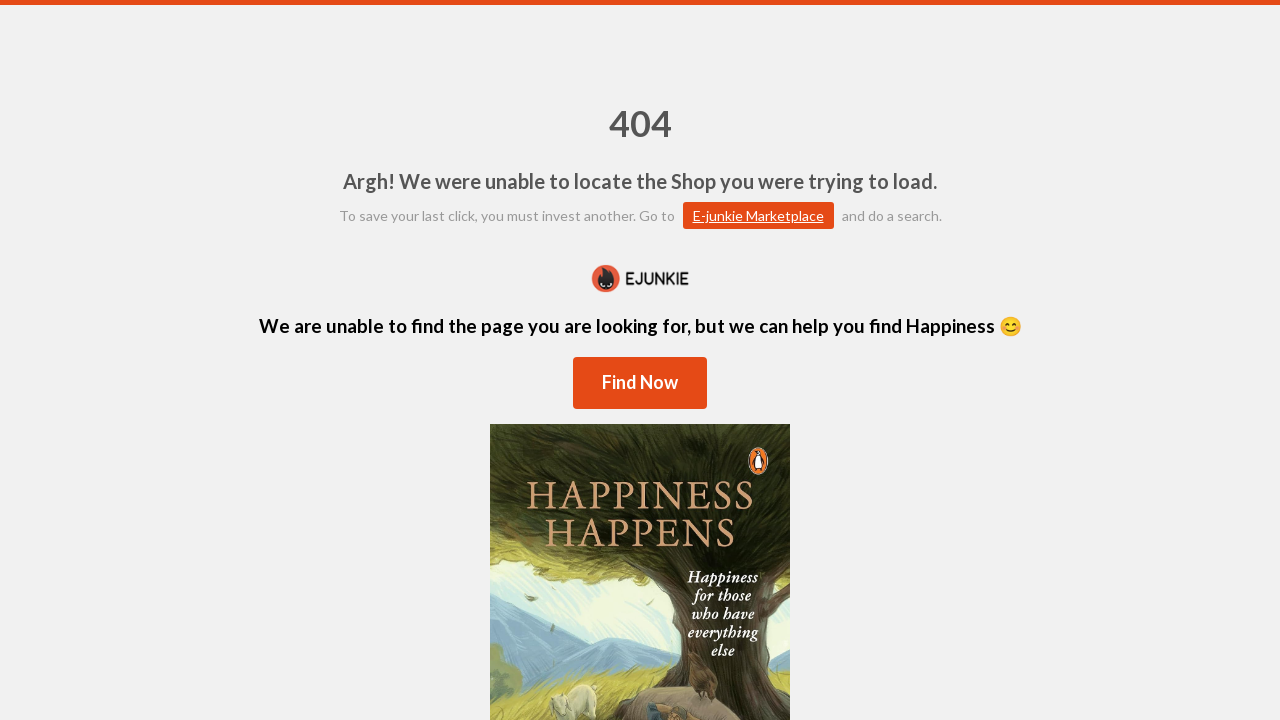

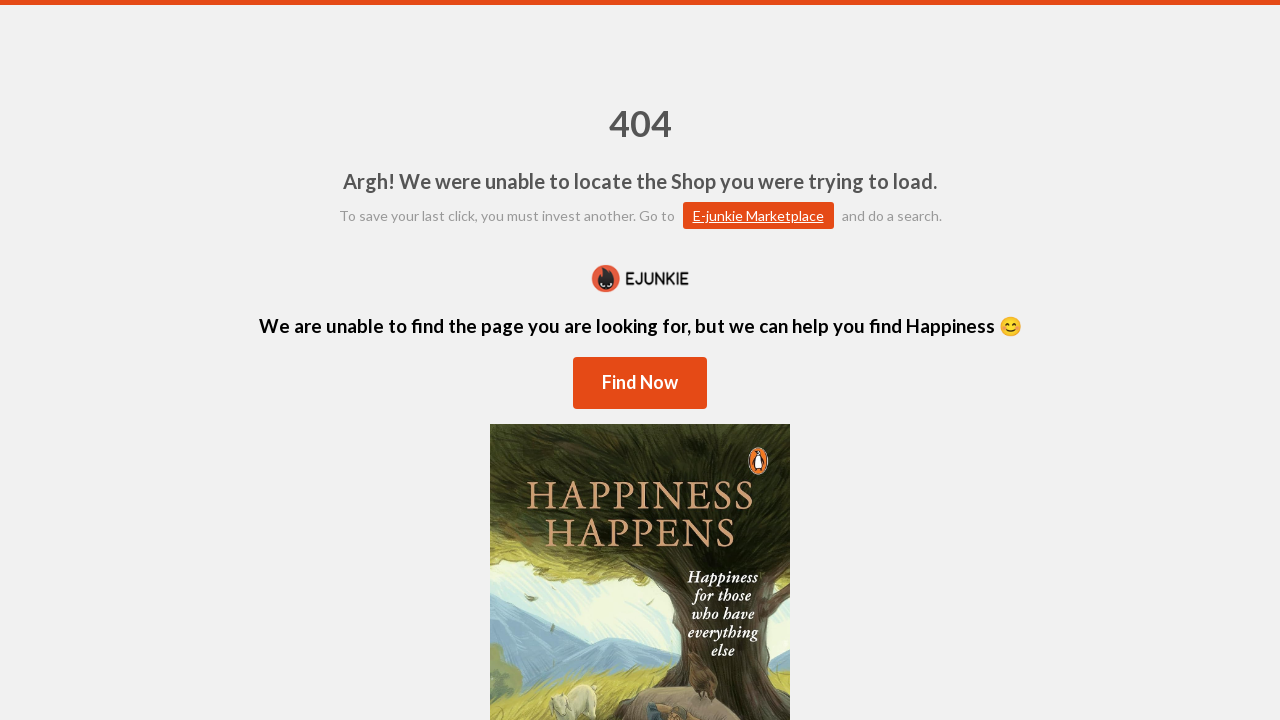